Tests HTML5 drag and drop functionality by dragging column A to column B position

Starting URL: https://automationfc.github.io/drag-drop-html5/

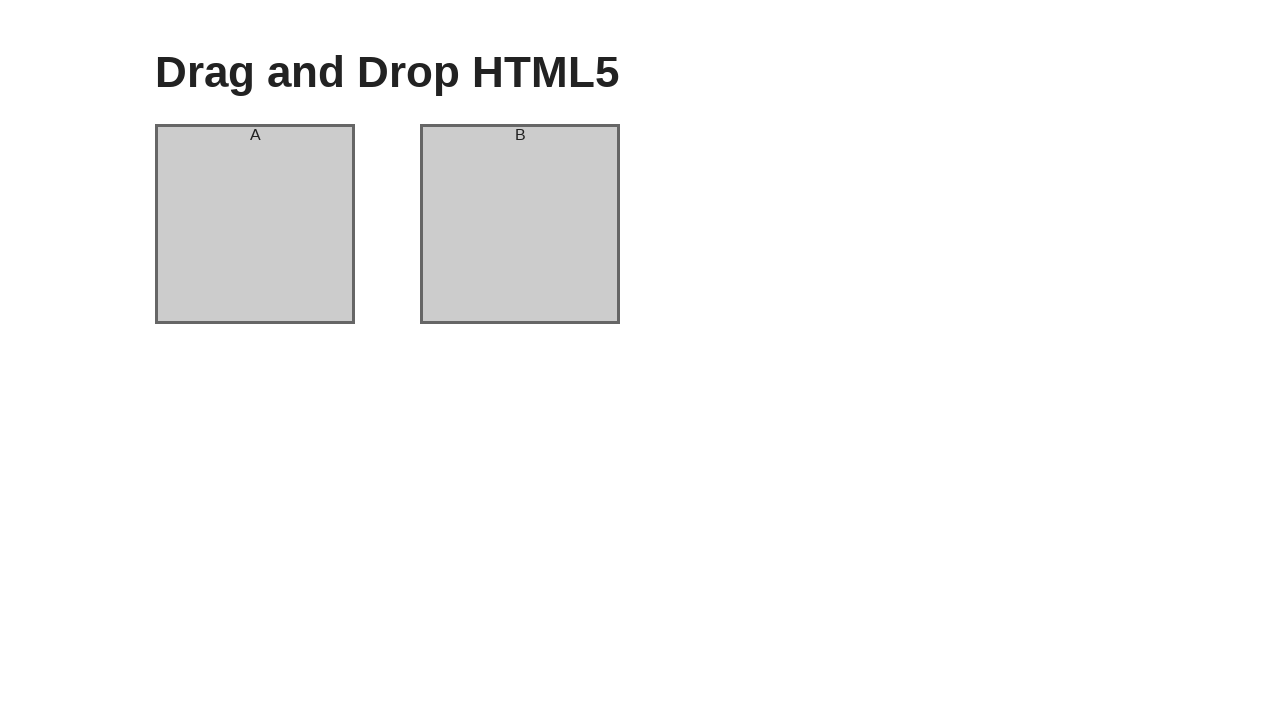

Located column A element for drag and drop
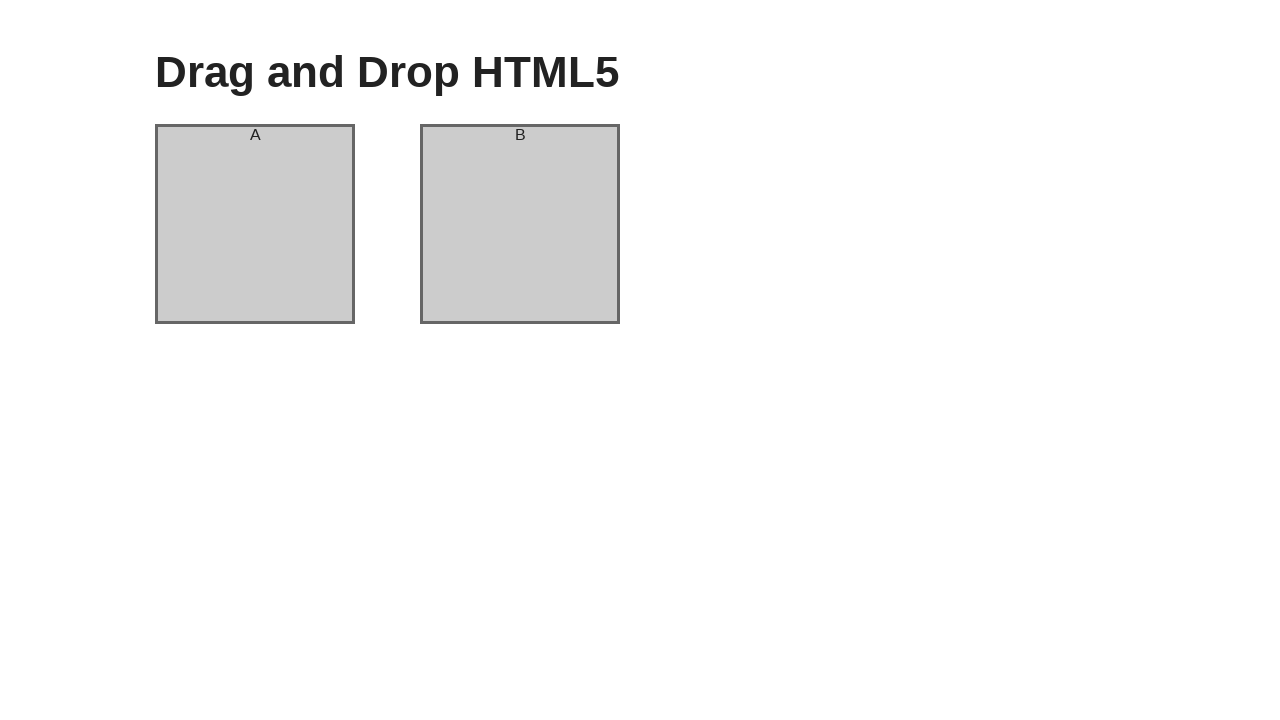

Located column B element as drag and drop target
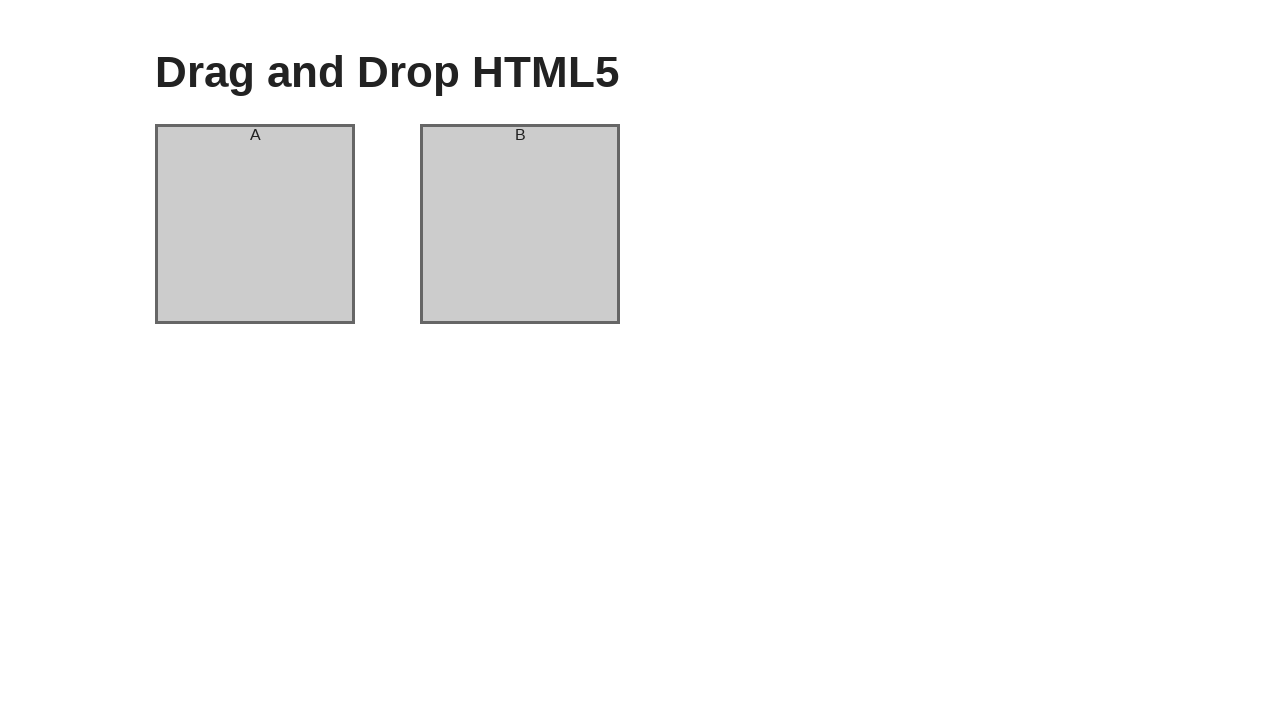

Dragged column A to column B position at (520, 224)
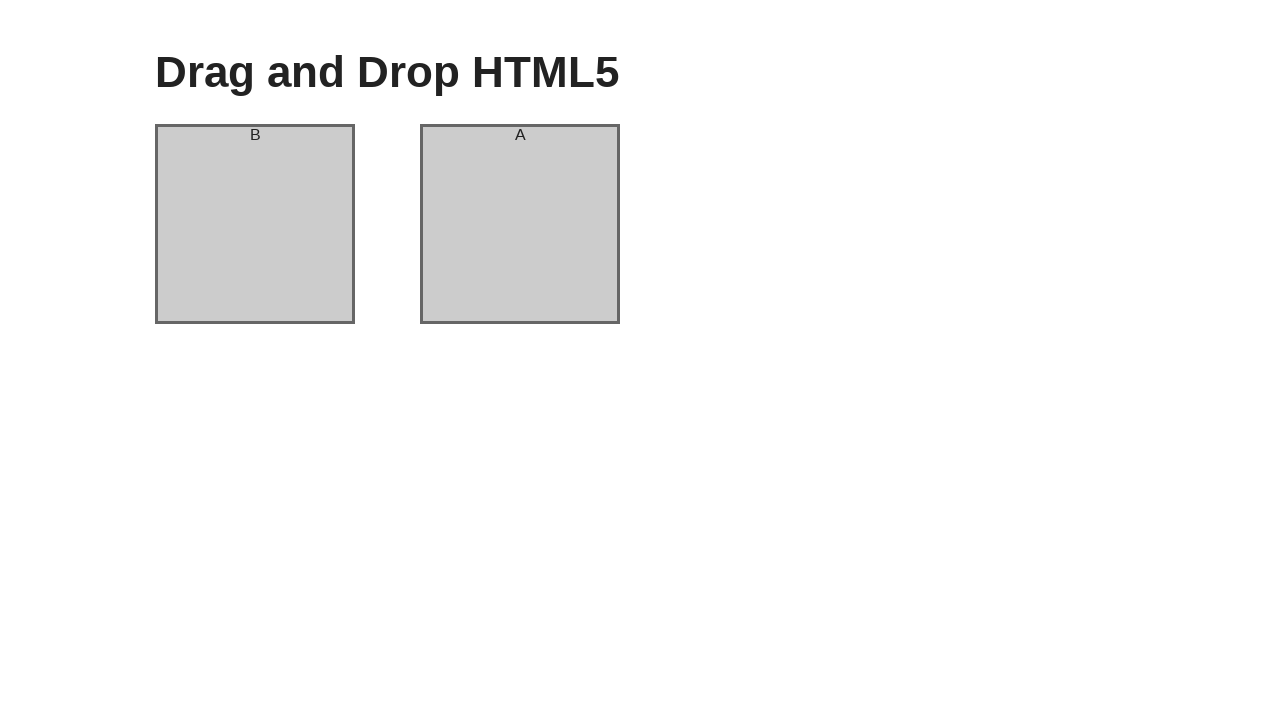

Dragged column B back to column A position at (255, 224)
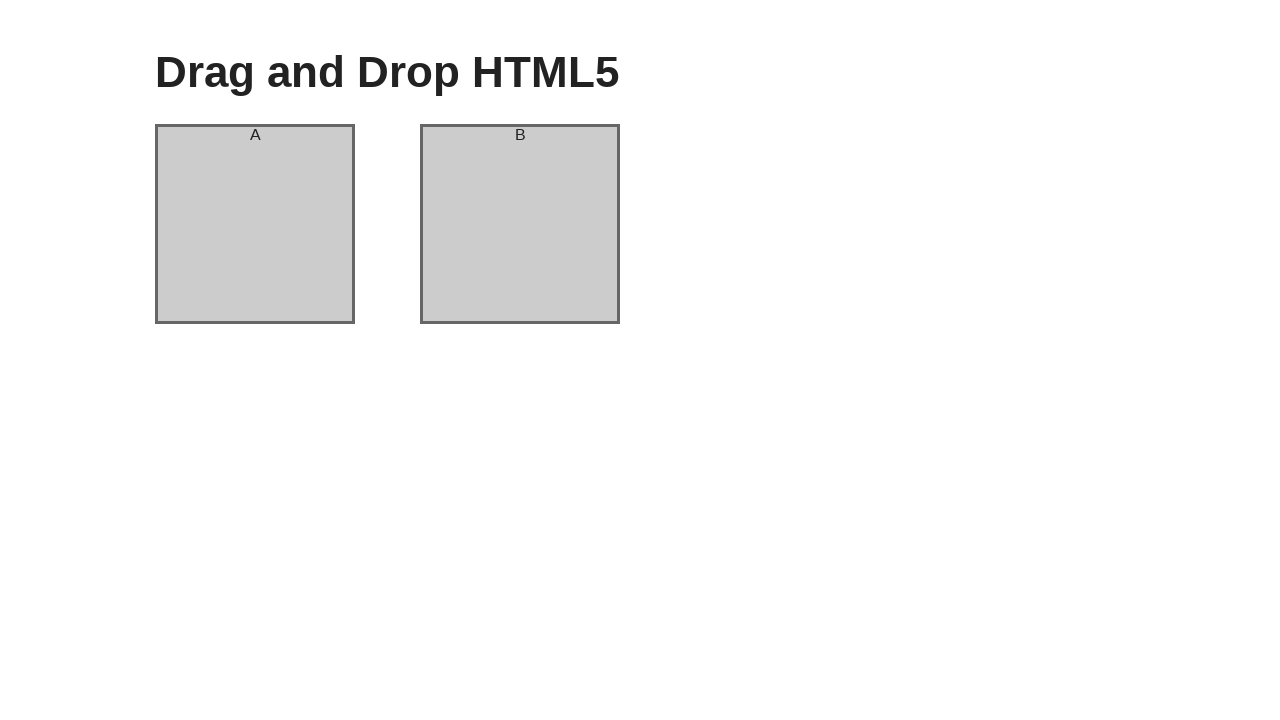

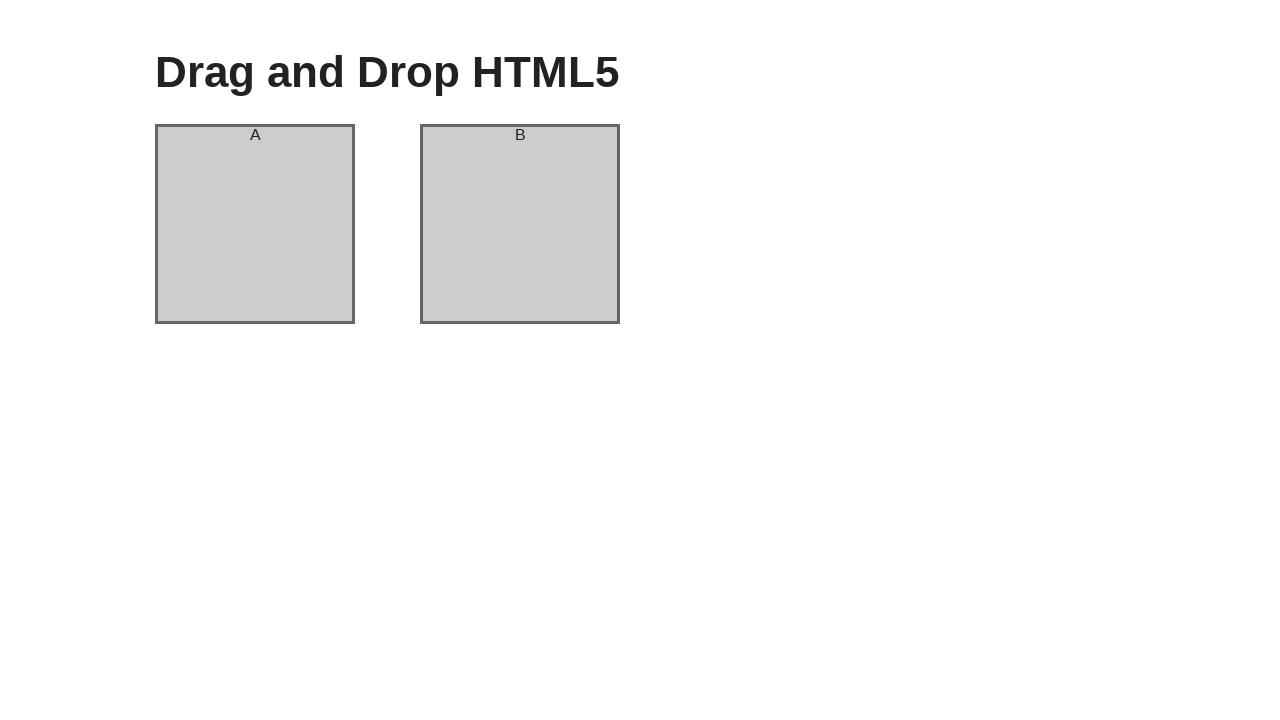